Verifies the steer page loads and displays a textarea element

Starting URL: https://neuronpedia.org/gemma-scope#steer

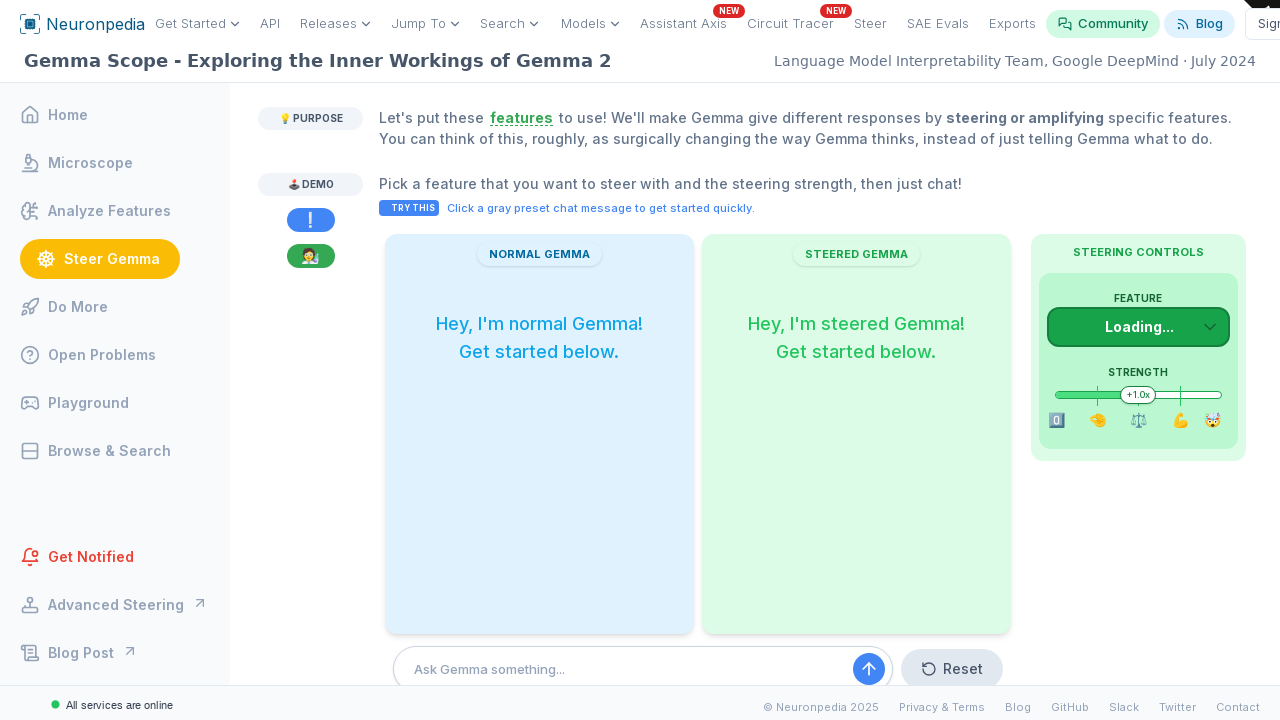

Clicked simple alert button
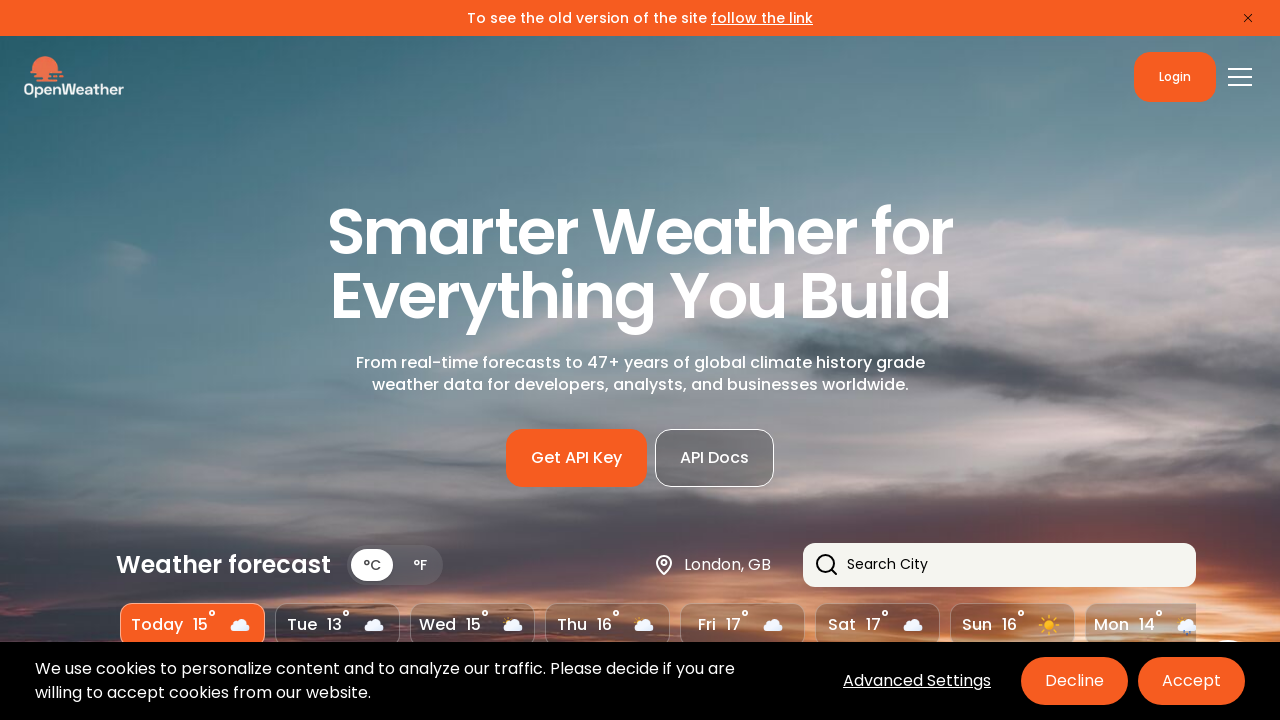

Clicked simple alert button and accepted the dialog
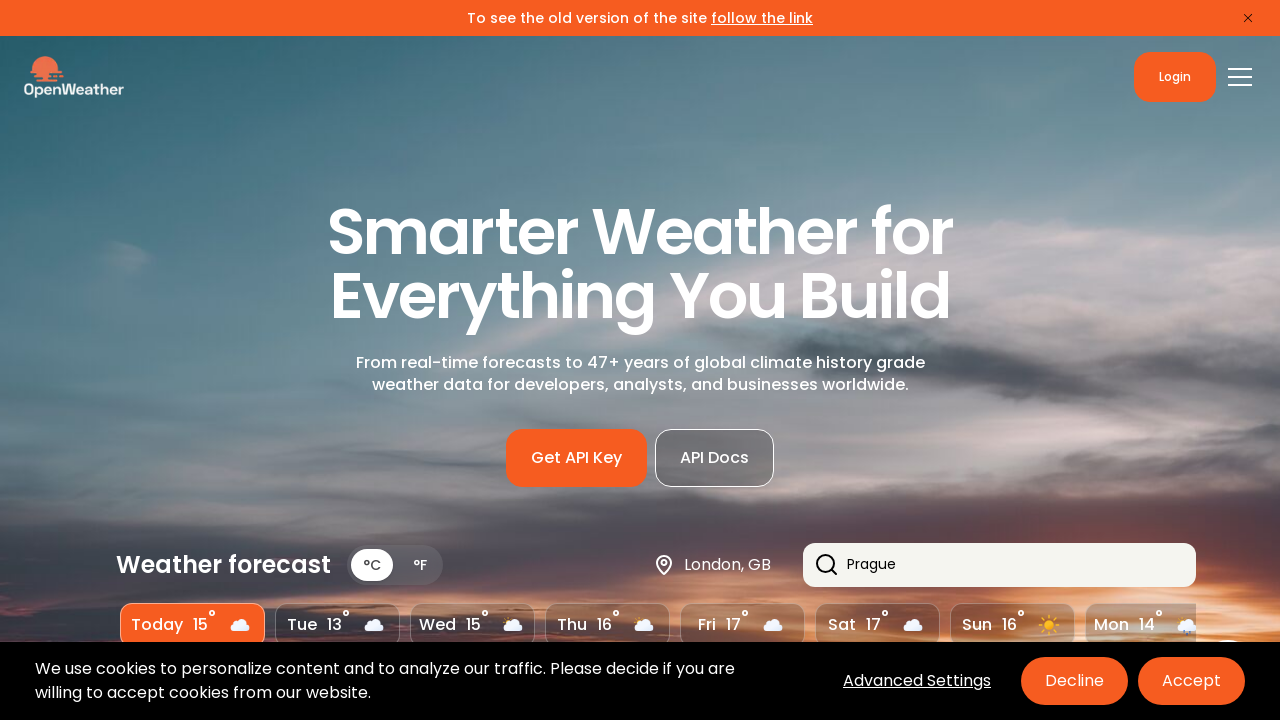

Clicked confirmation alert button and dismissed the dialog
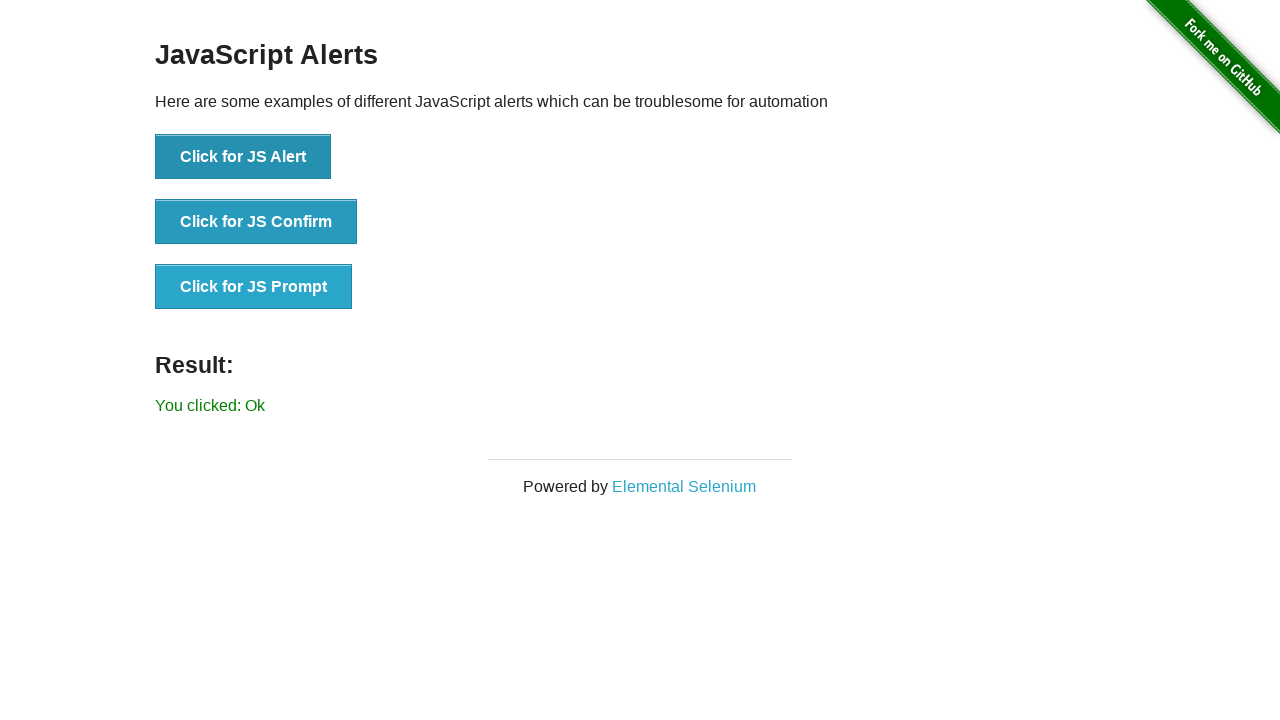

Removed confirmation dialog handler
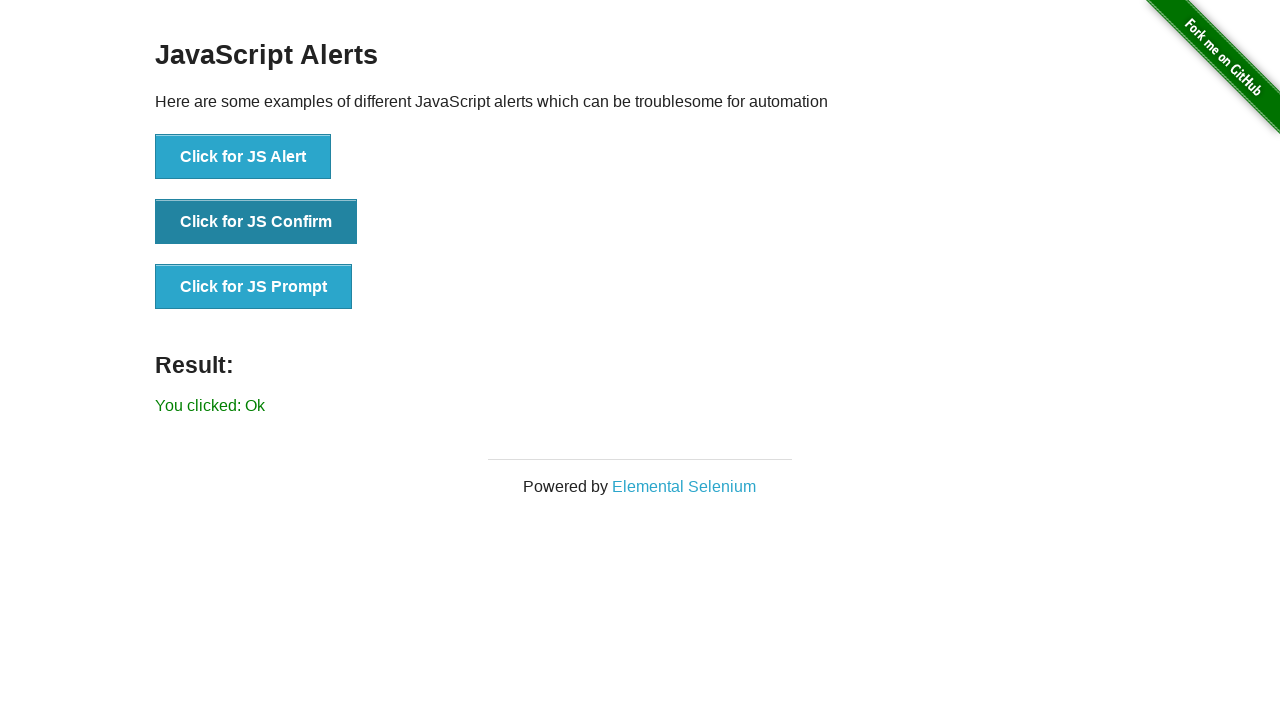

Clicked prompt alert button and accepted dialog with text 'Harsha'
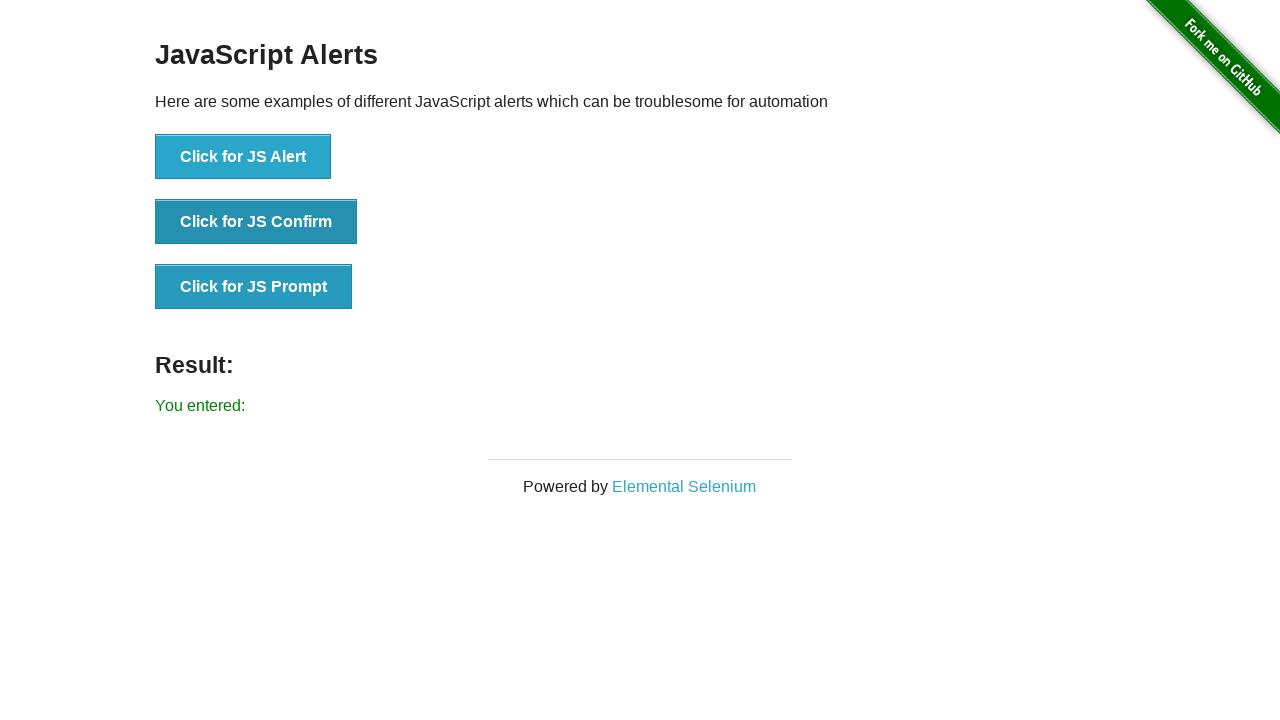

Result element appeared on page
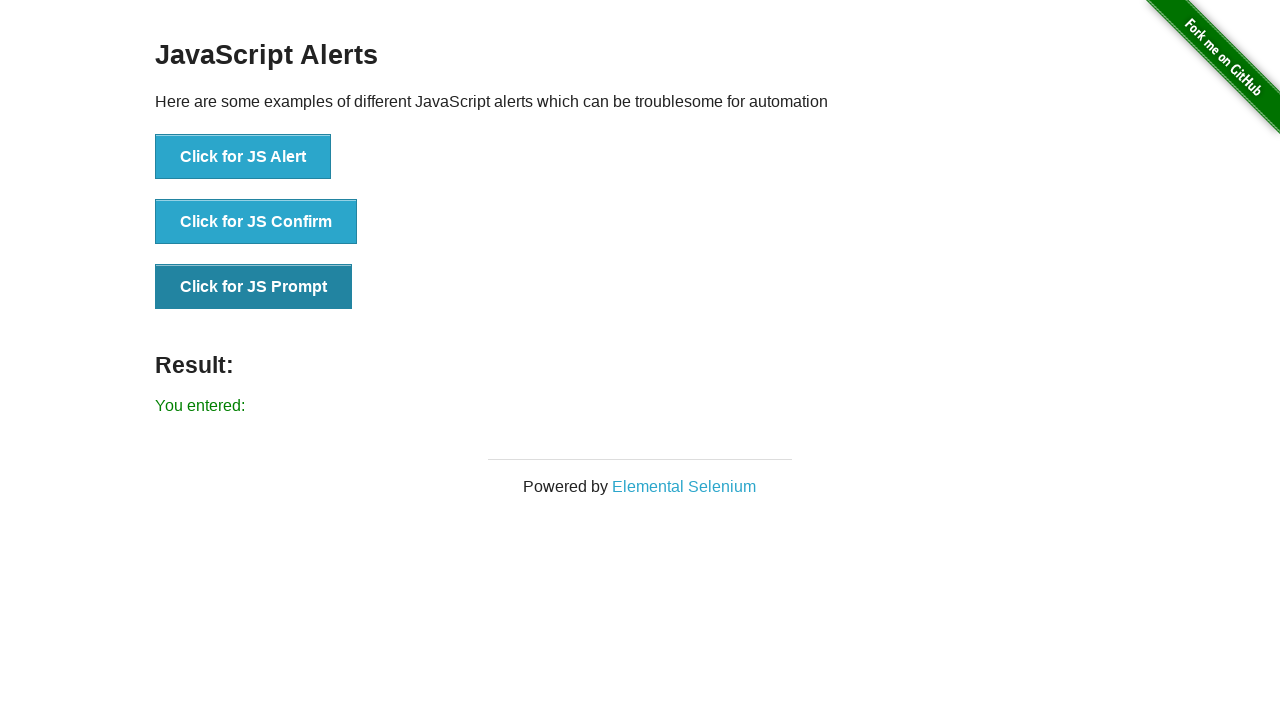

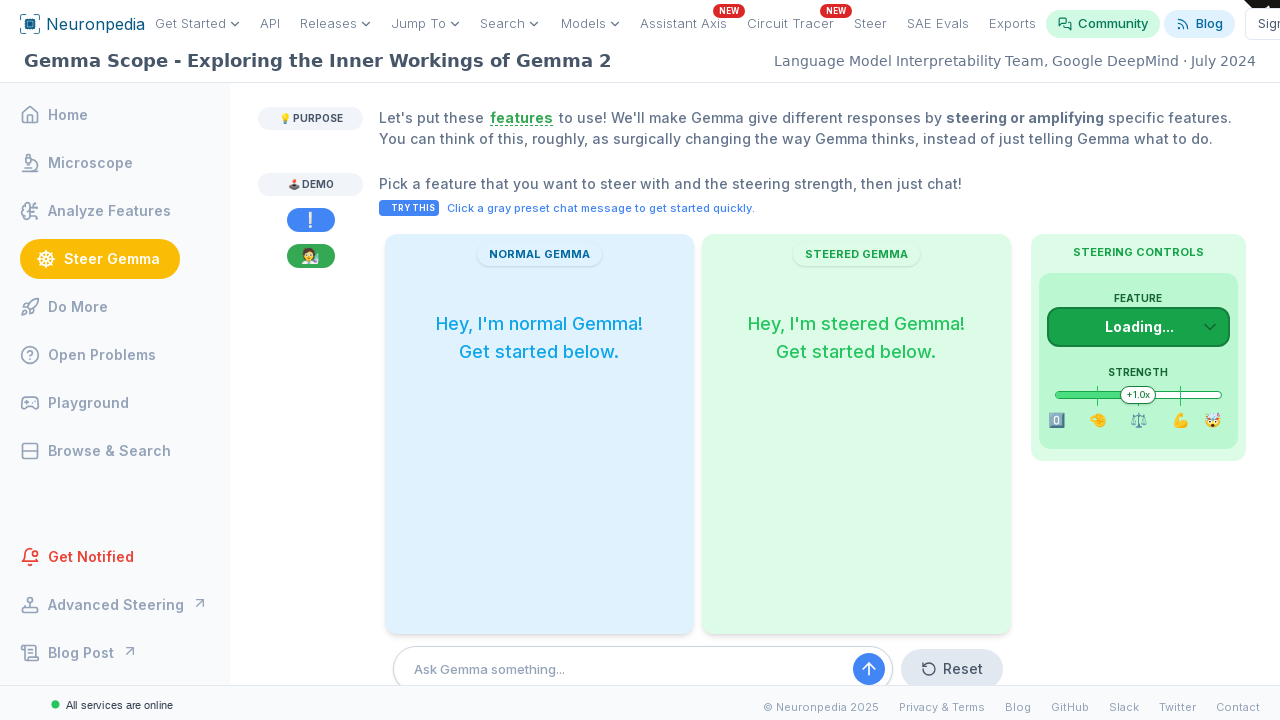